Tests dropdown handling on a date calculator by selecting specific months and days from dropdown menus and entering a year value

Starting URL: https://www.calculator.net/date-calculator.html

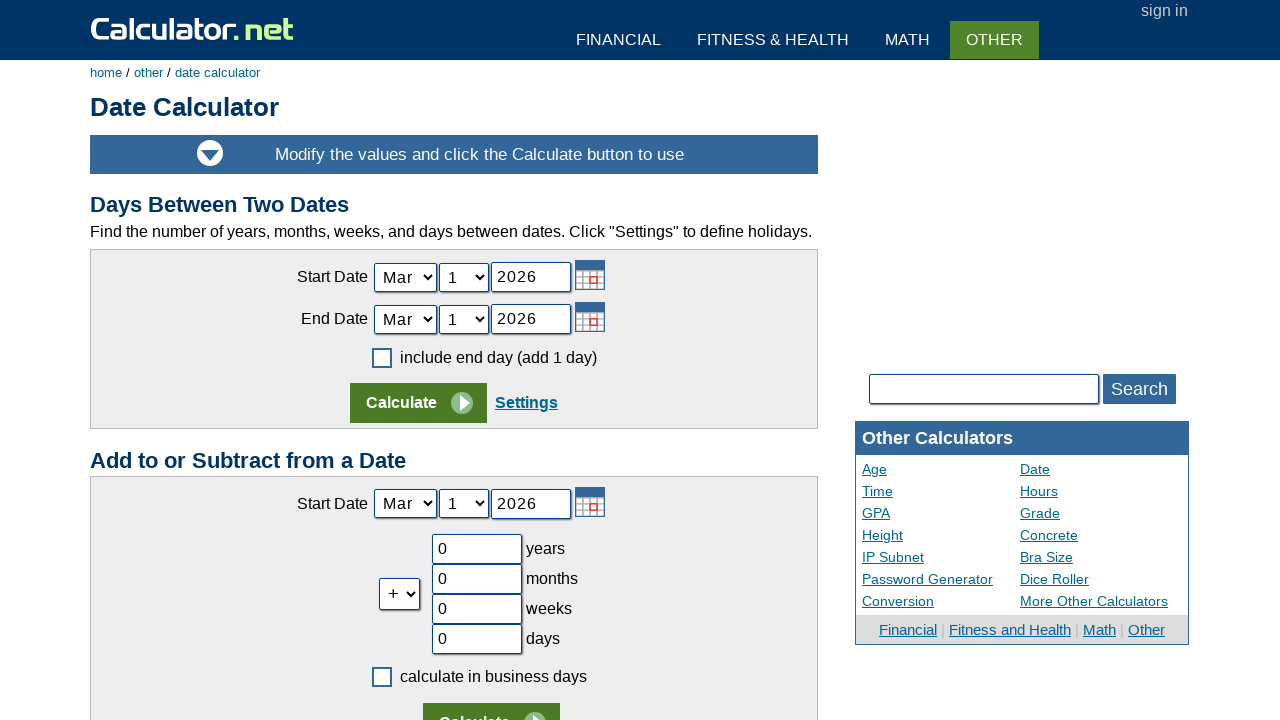

Selected 'Jan' from the today_Month dropdown on #today_Month_ID
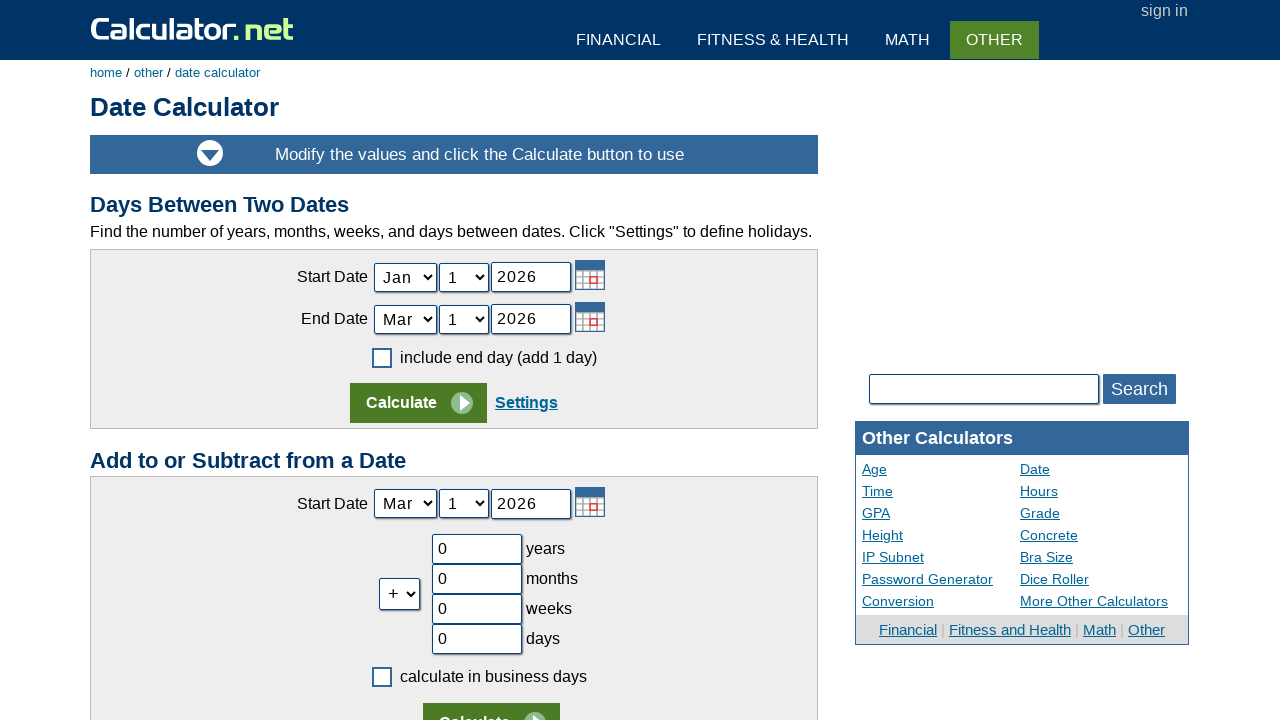

Selected '1' from the today_Day dropdown on #today_Day_ID
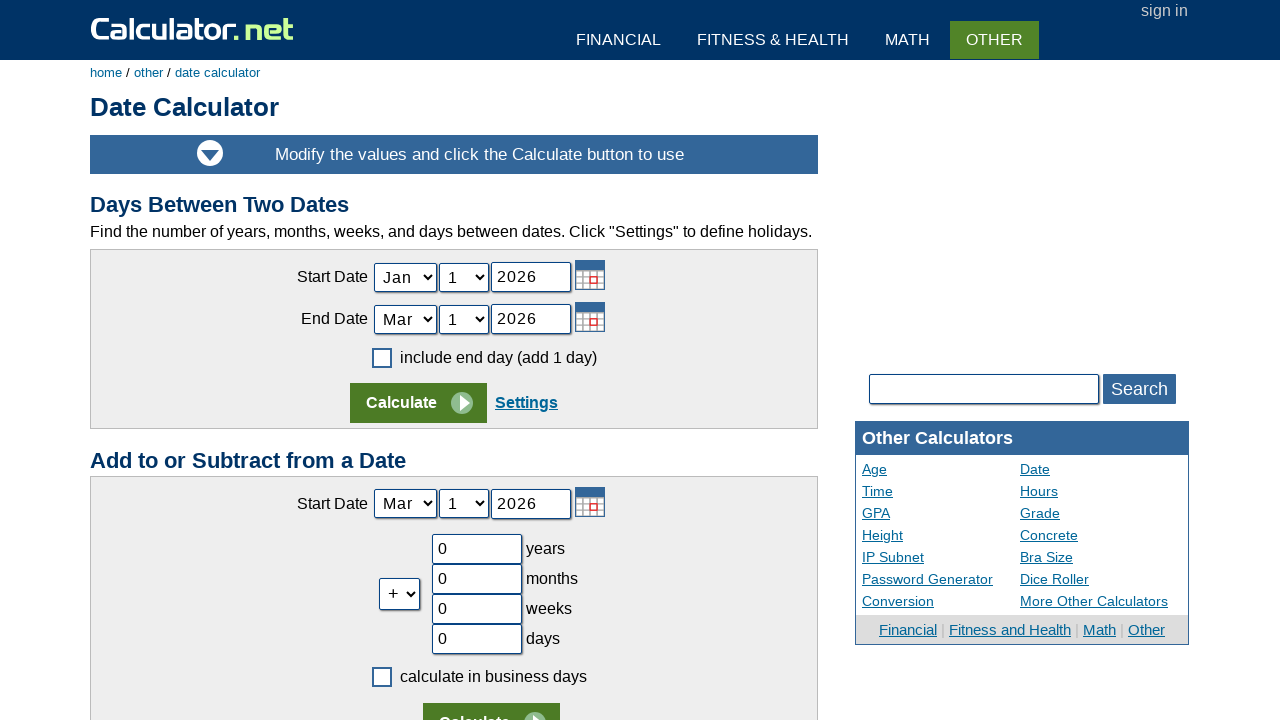

Selected 'Dec' from the ageat_Month dropdown on #ageat_Month_ID
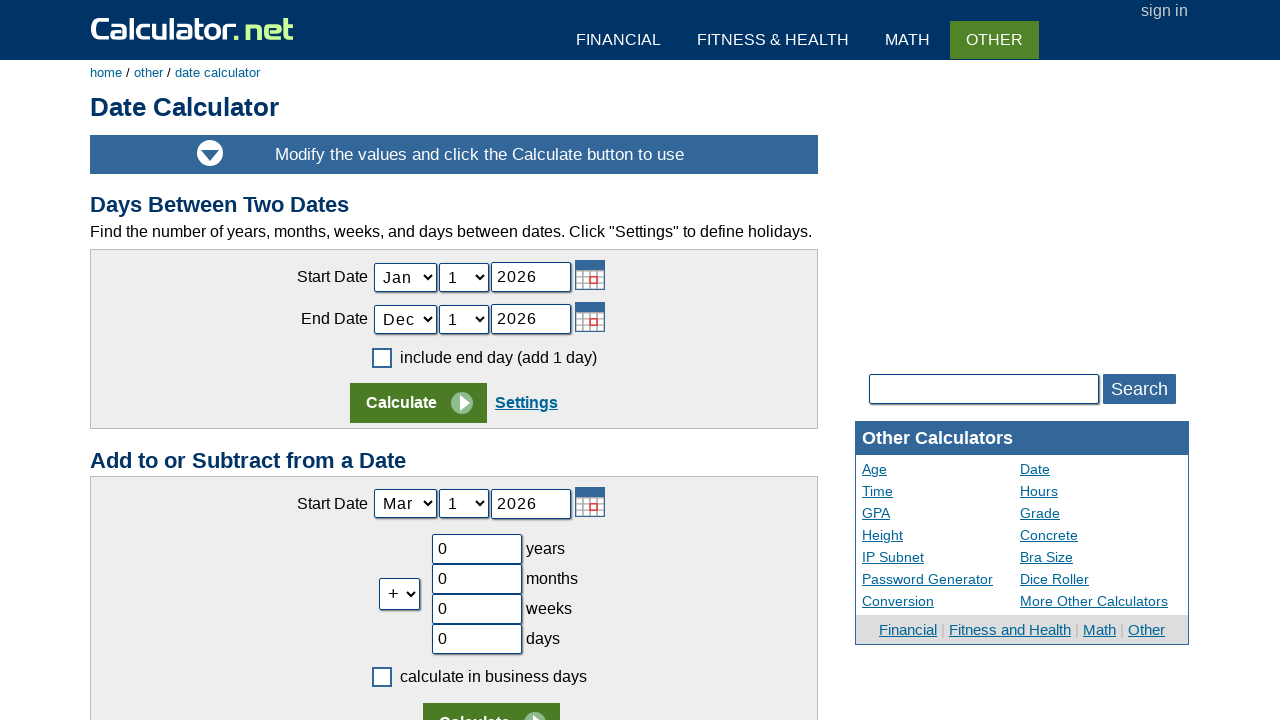

Selected '31' from the ageat_Day dropdown on #ageat_Day_ID
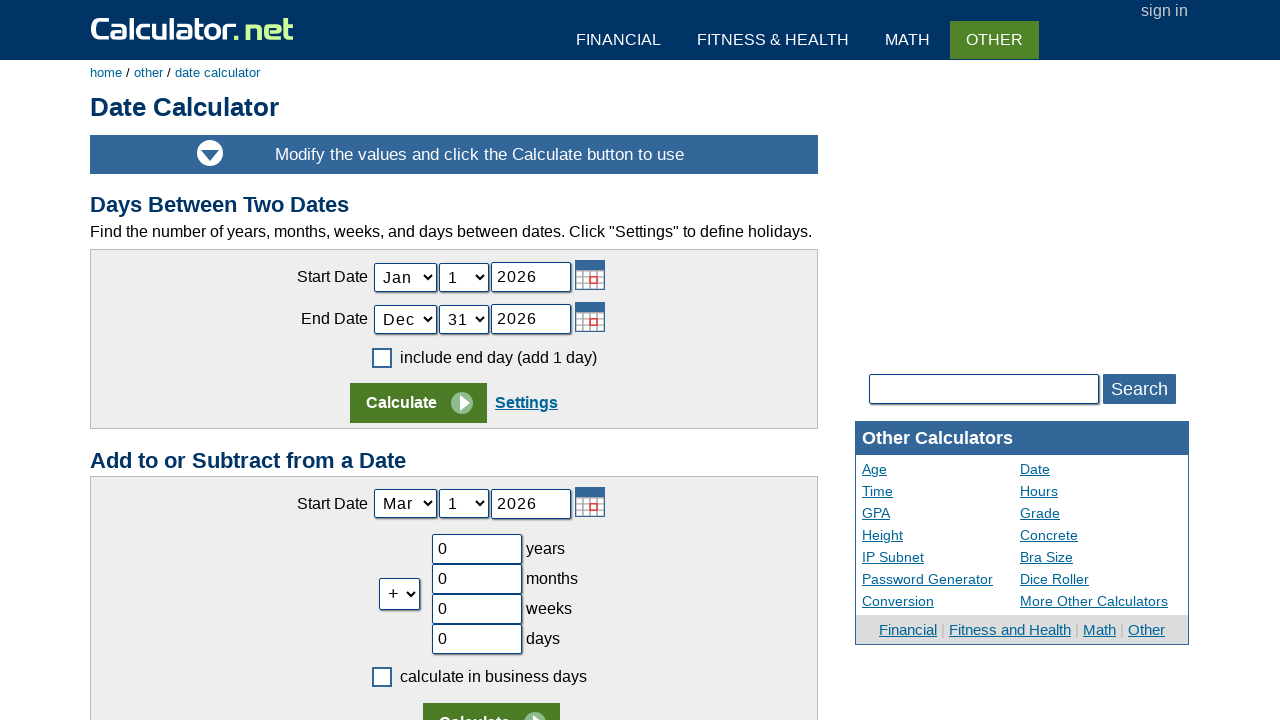

Cleared the year field on #c2year
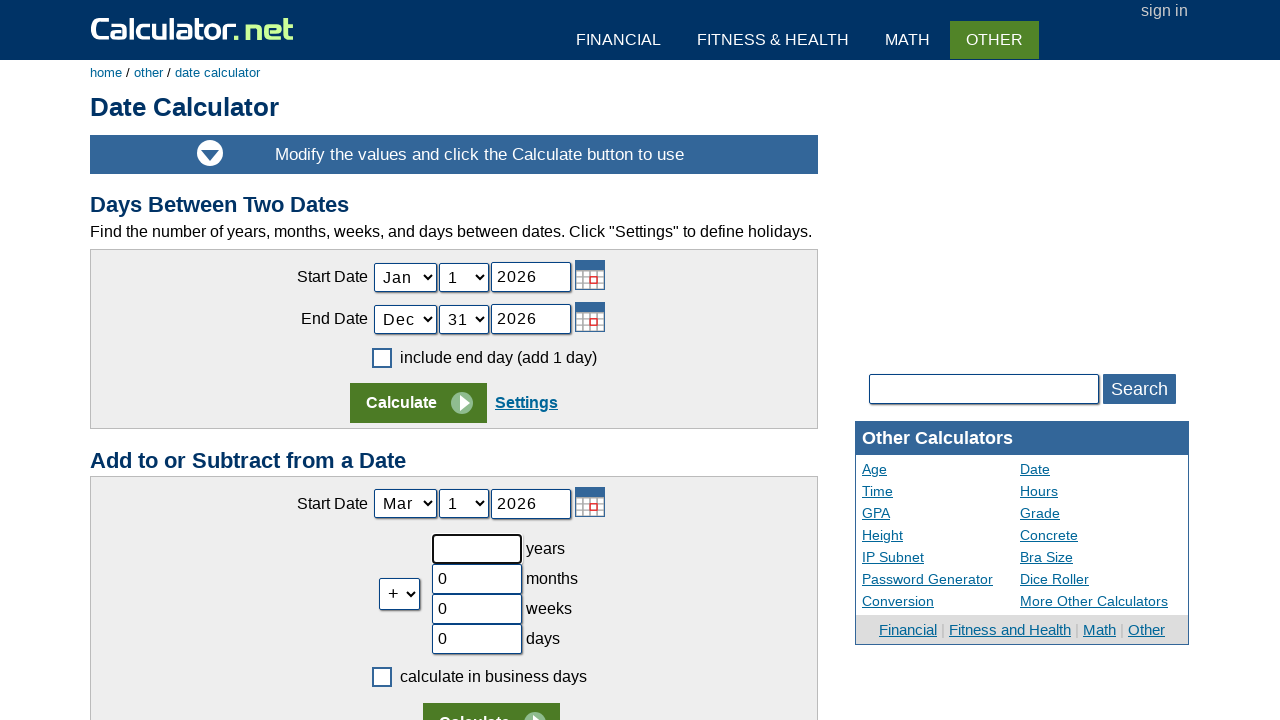

Entered '2005' in the year field on #c2year
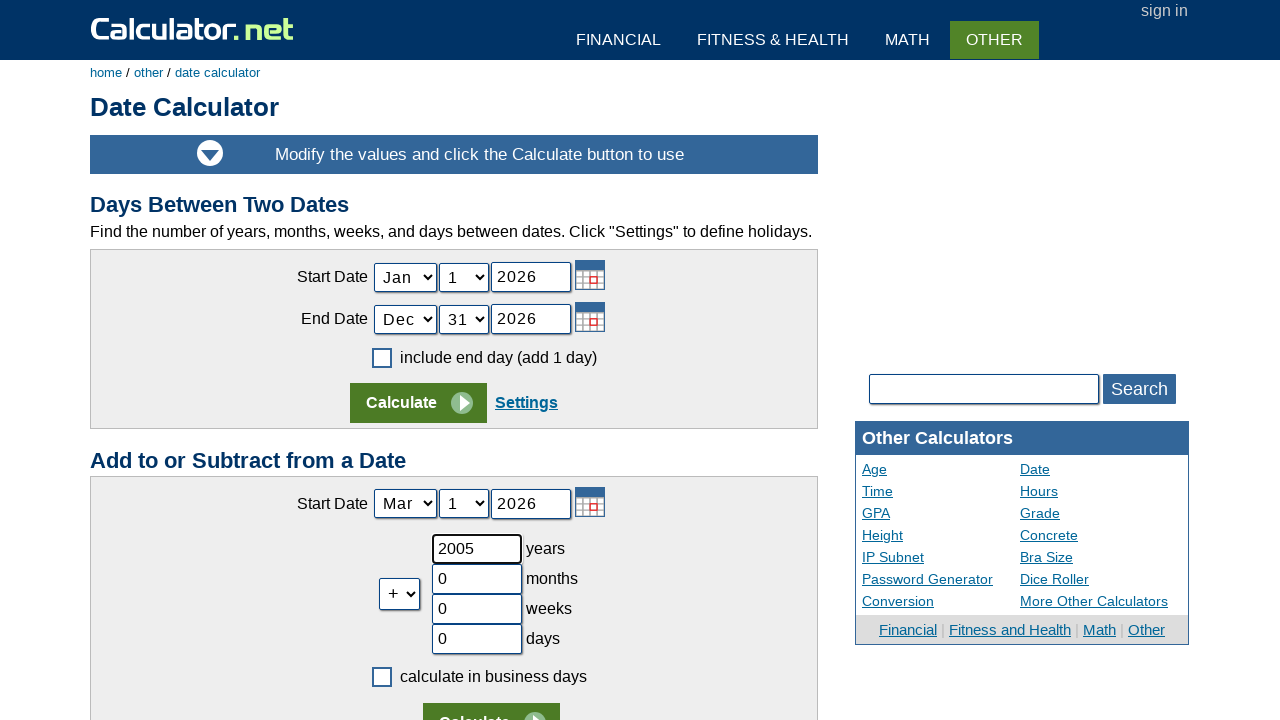

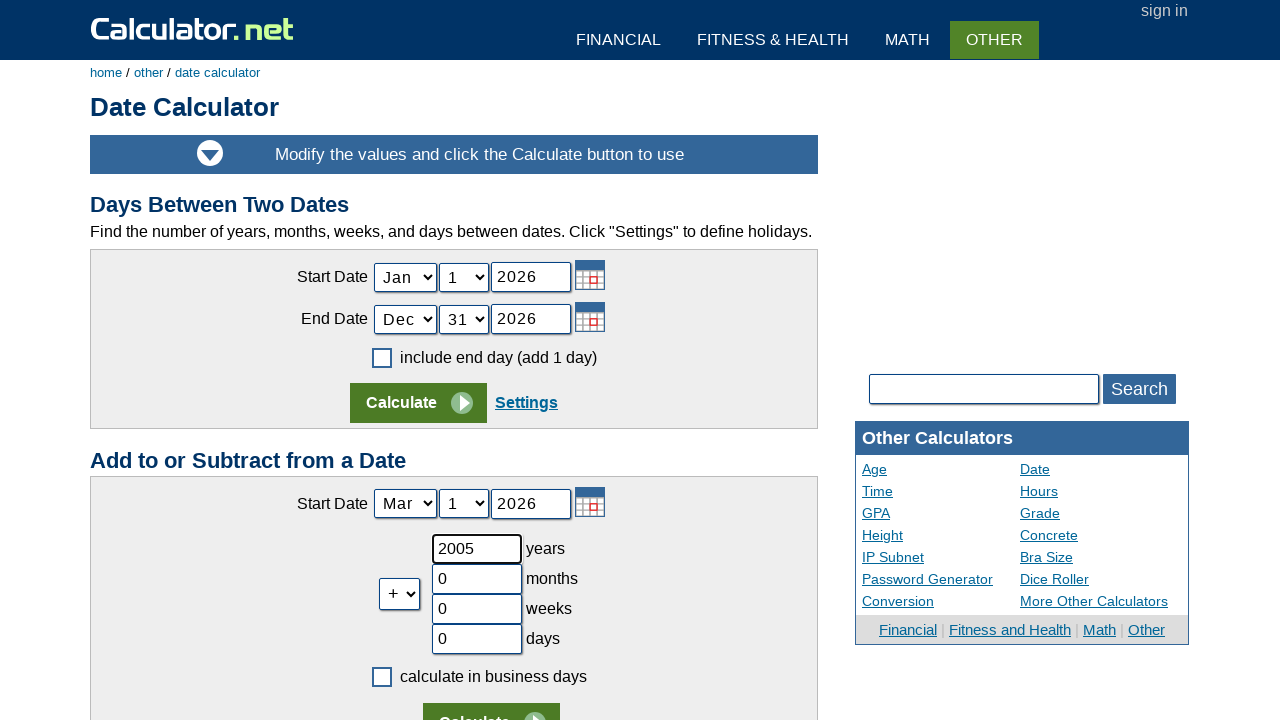